Tests drag and drop functionality by dragging element from column A to column B and verifying the header text changes

Starting URL: http://the-internet.herokuapp.com/drag_and_drop

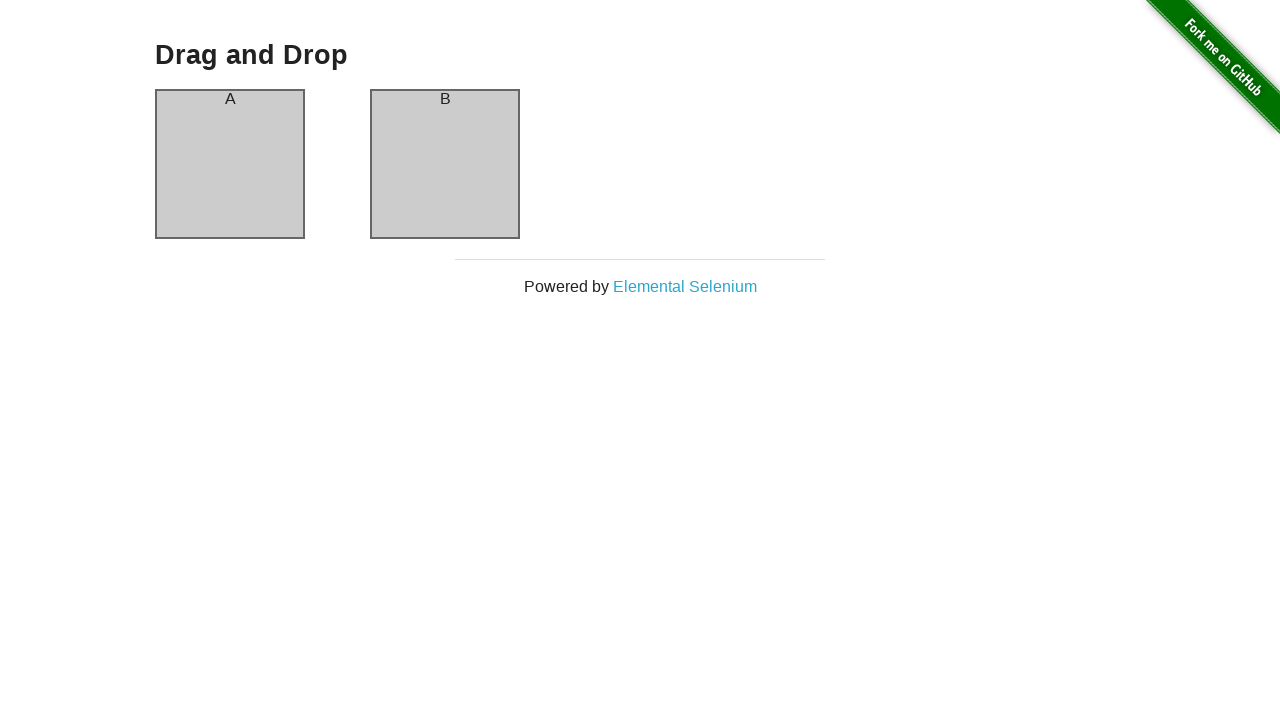

Located column A element
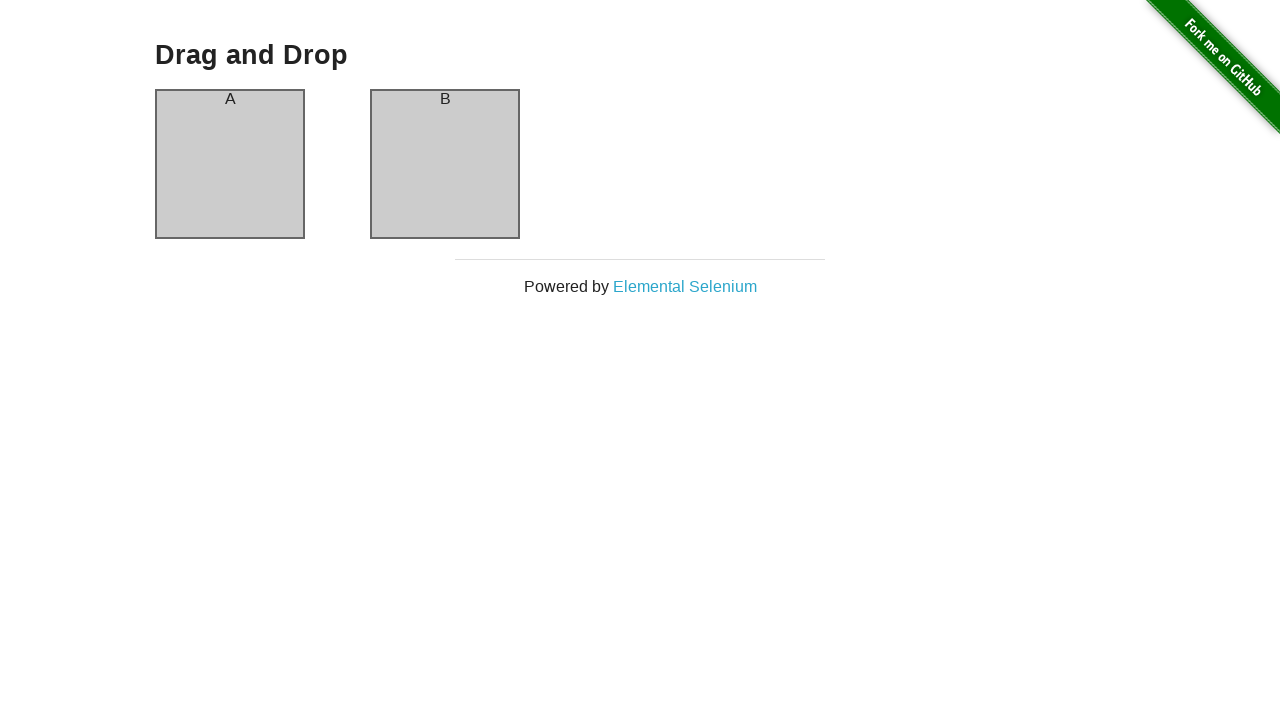

Located column B element
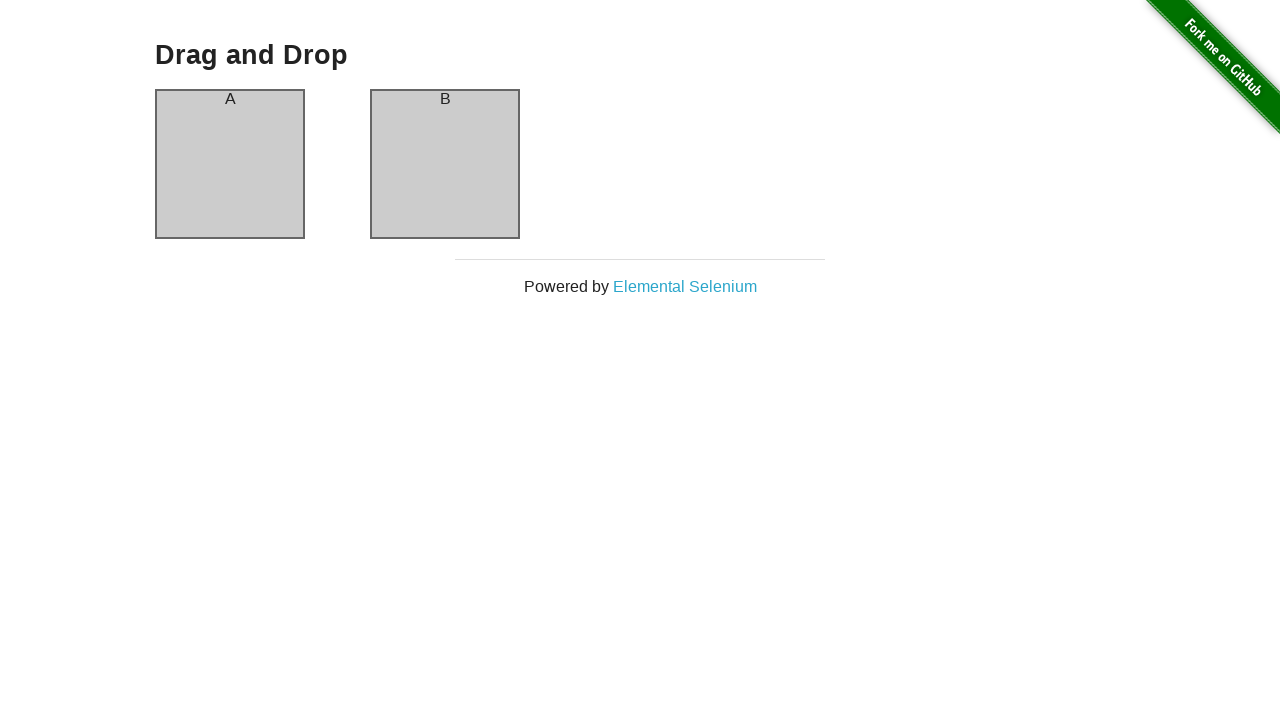

Retrieved initial header text from column A
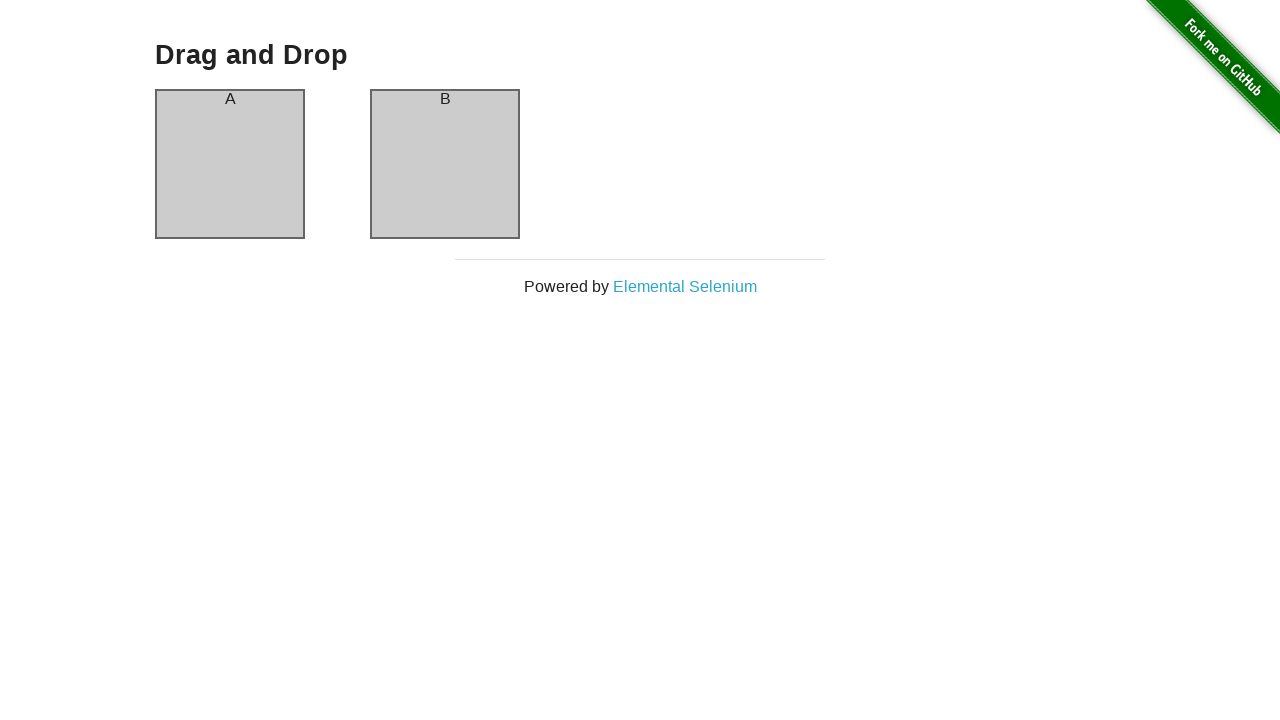

Retrieved initial header text from column B
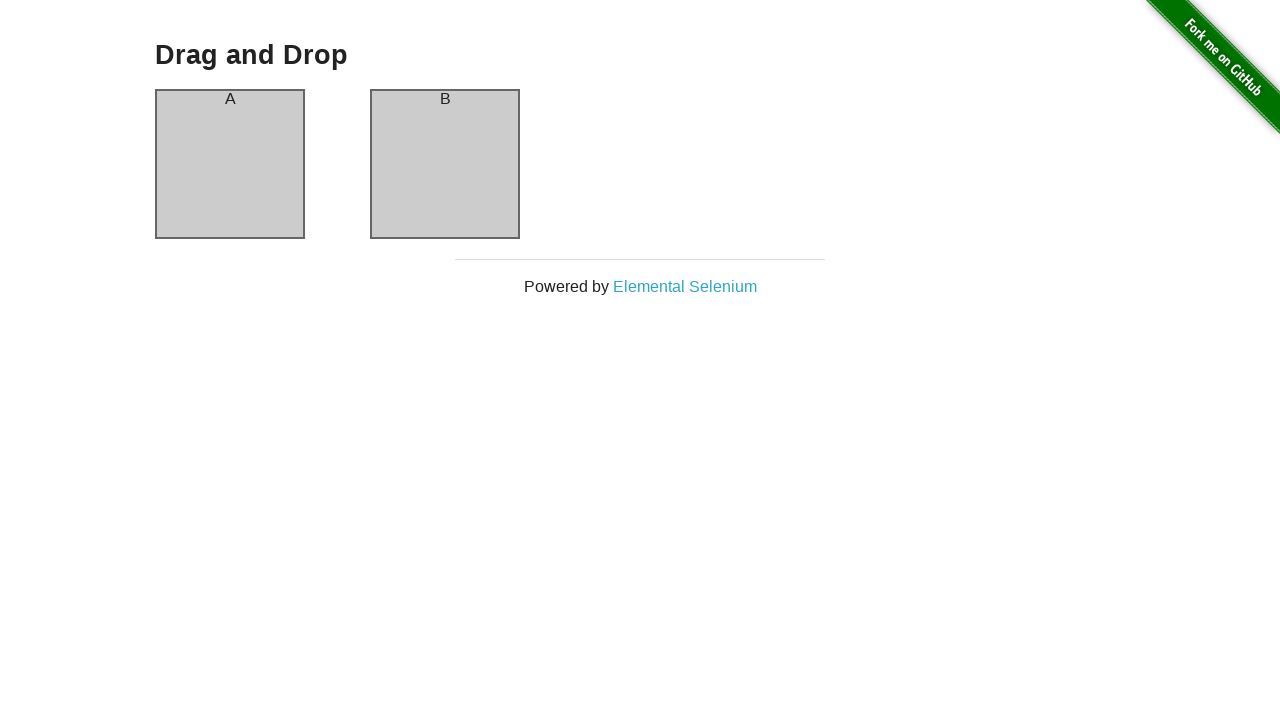

Dragged column A element to column B at (445, 164)
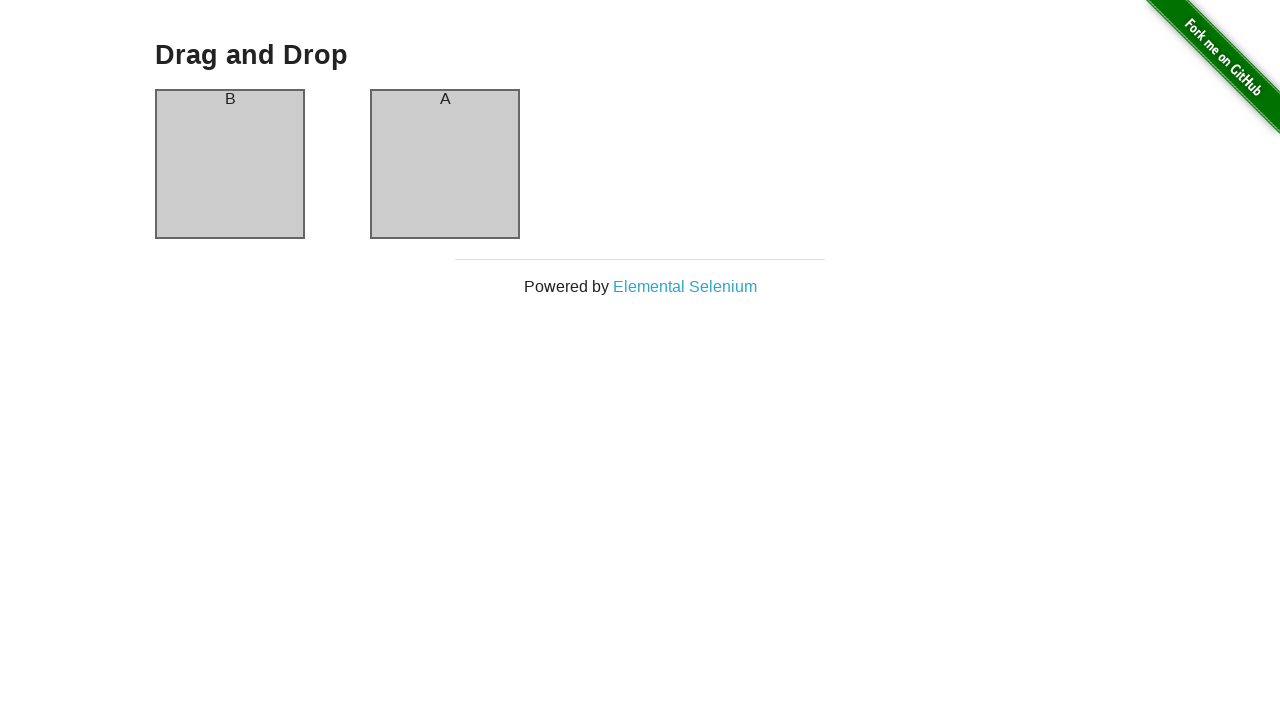

Retrieved header text from column A after drag and drop
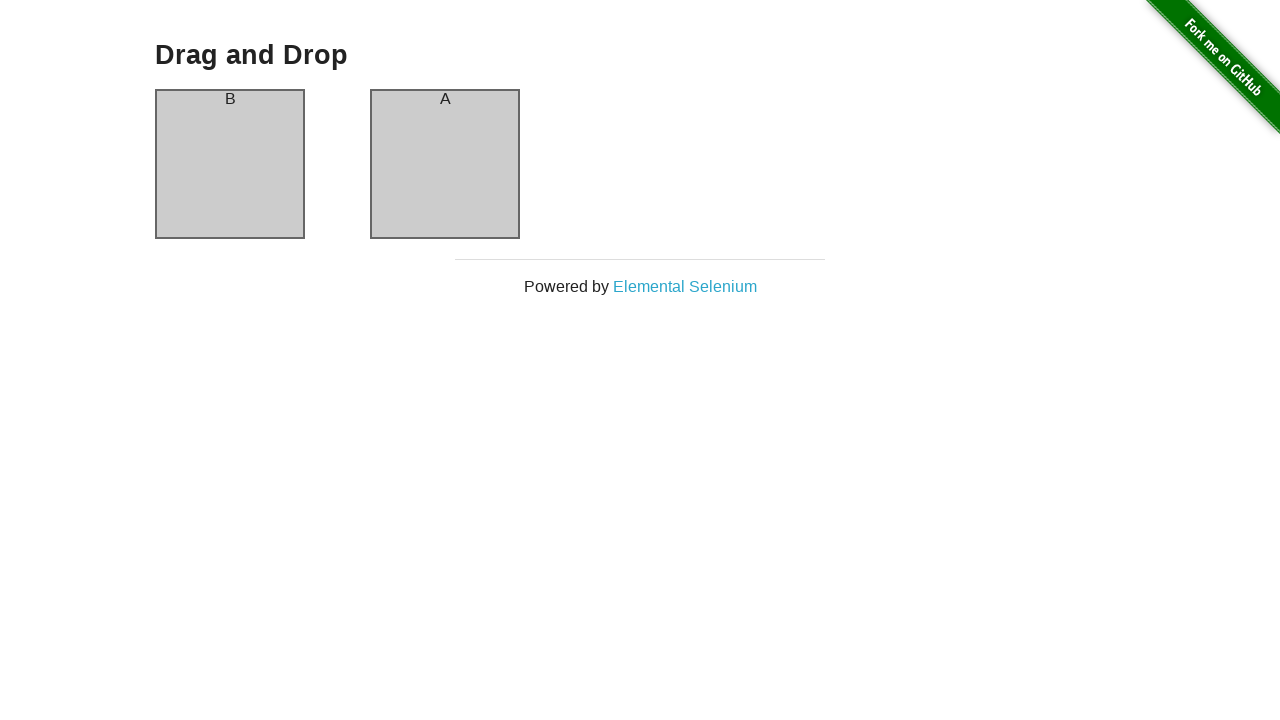

Retrieved header text from column B after drag and drop
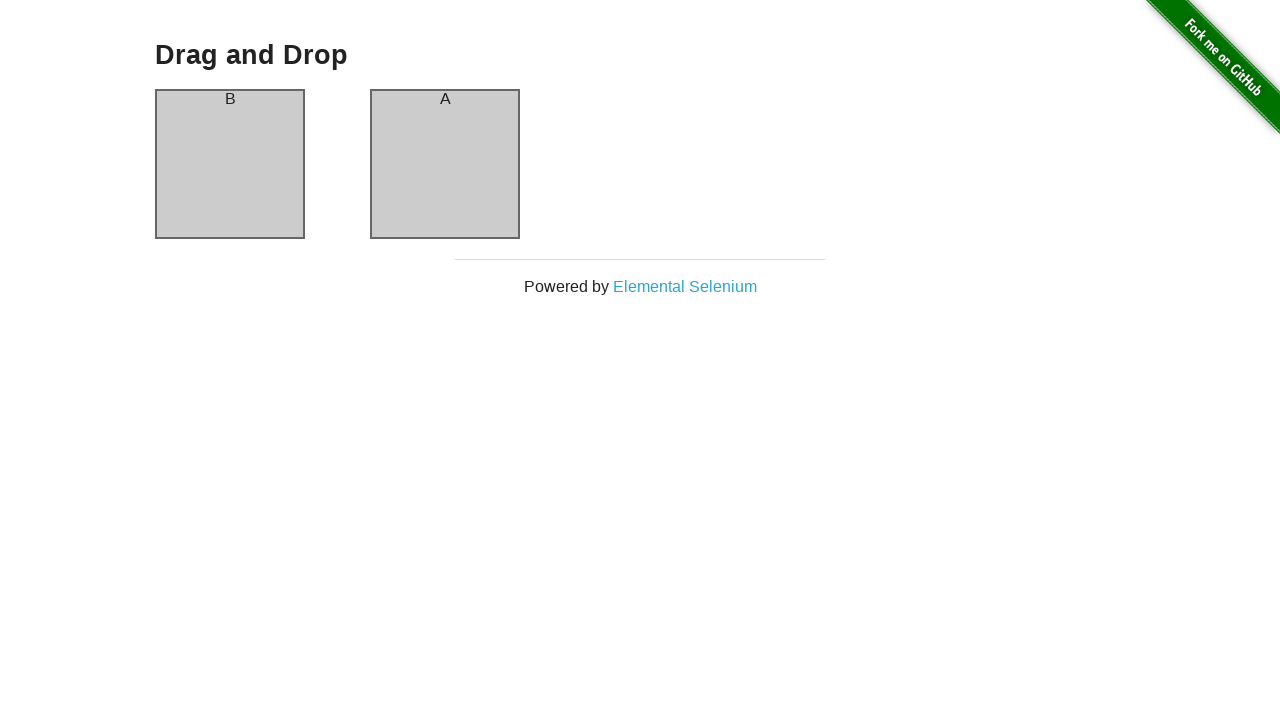

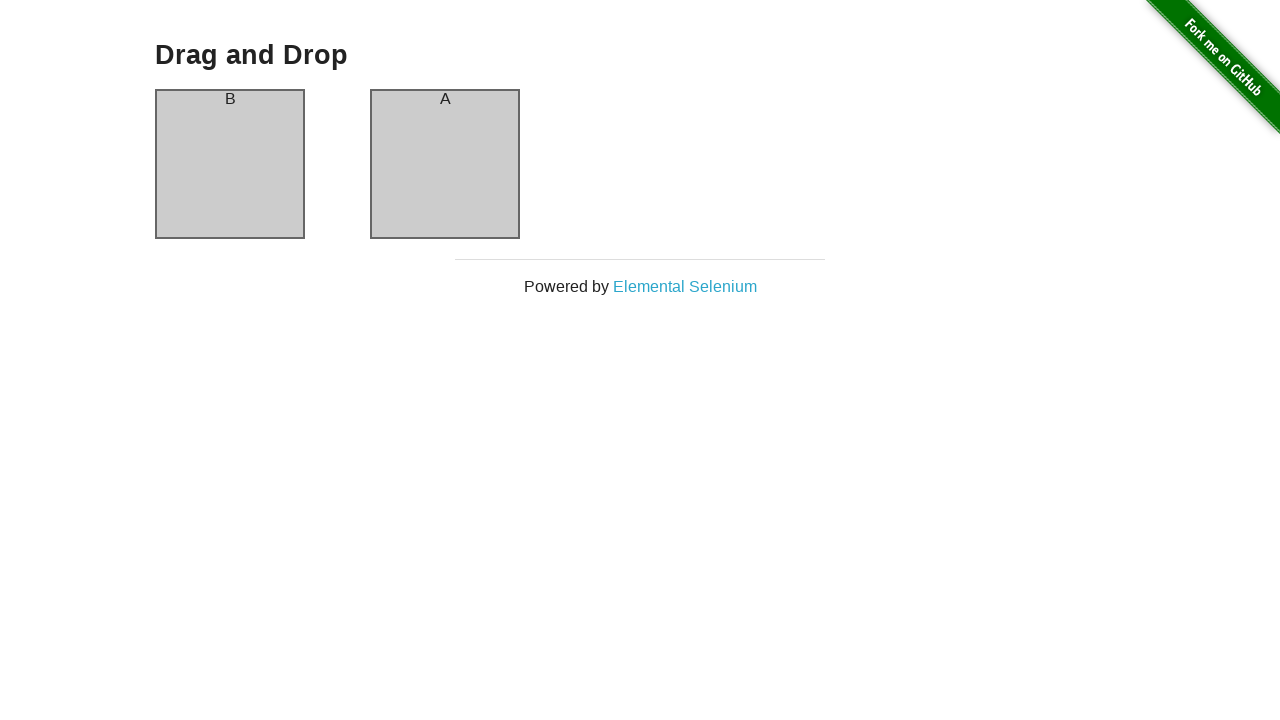